Tests GitHub signup link by clicking on the Sign up link and verifying the signup page loads

Starting URL: https://github.com

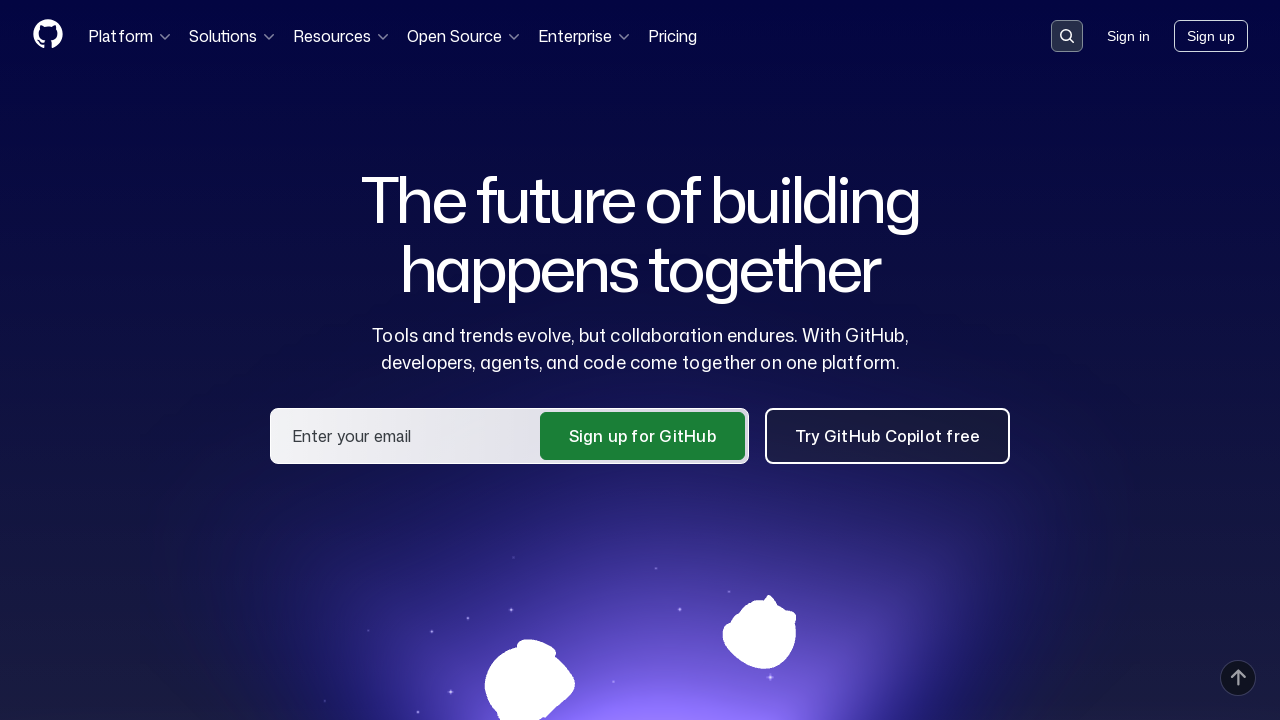

Clicked on Sign up link at (1211, 36) on a:text('Sign up')
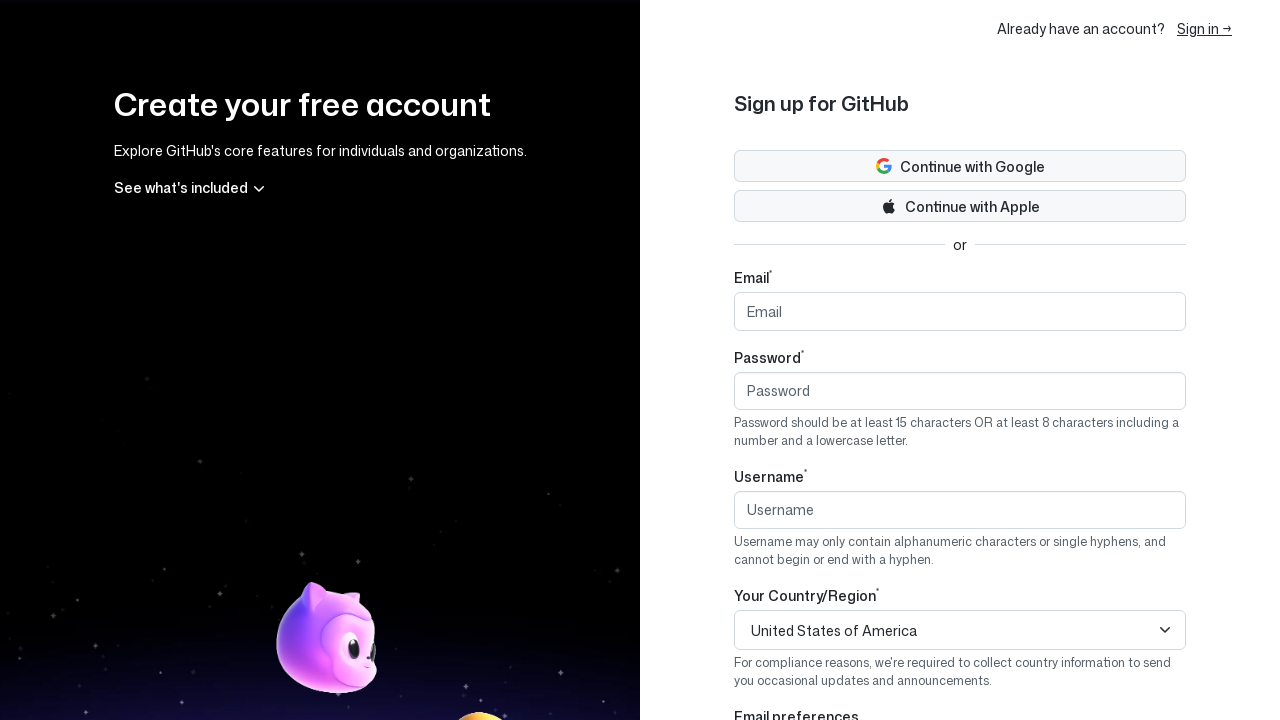

Signup page loaded (networkidle state reached)
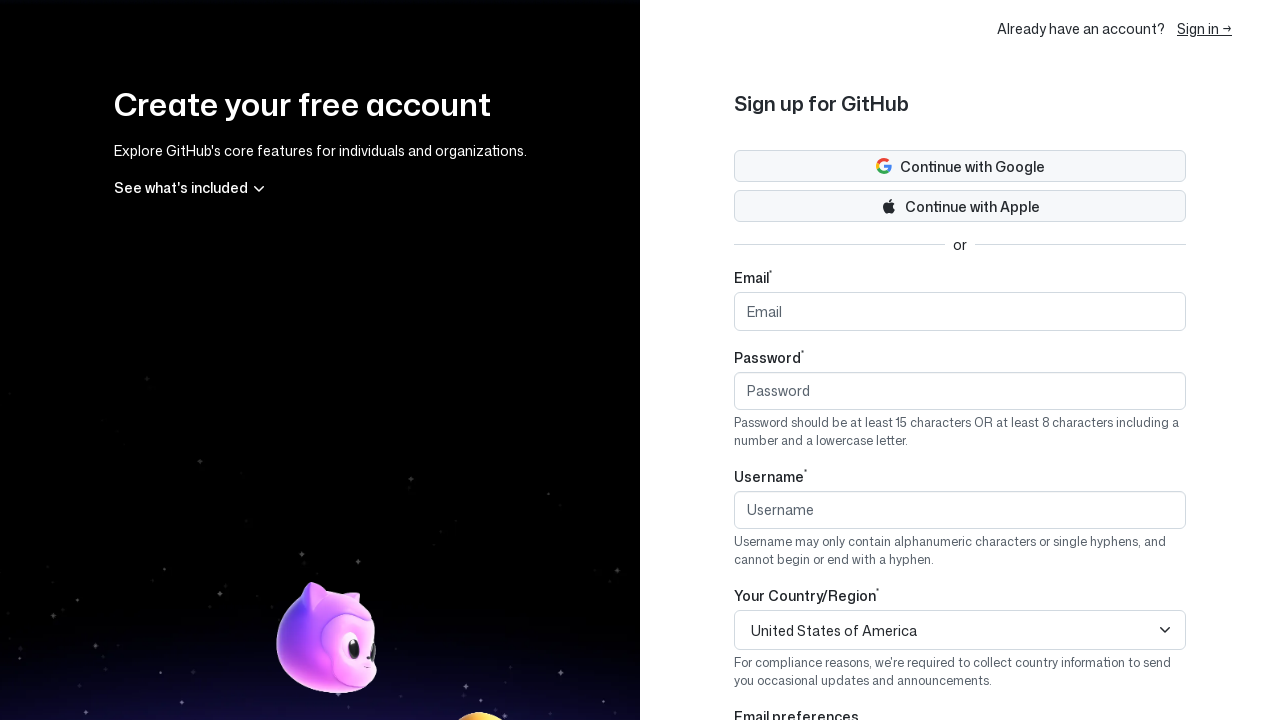

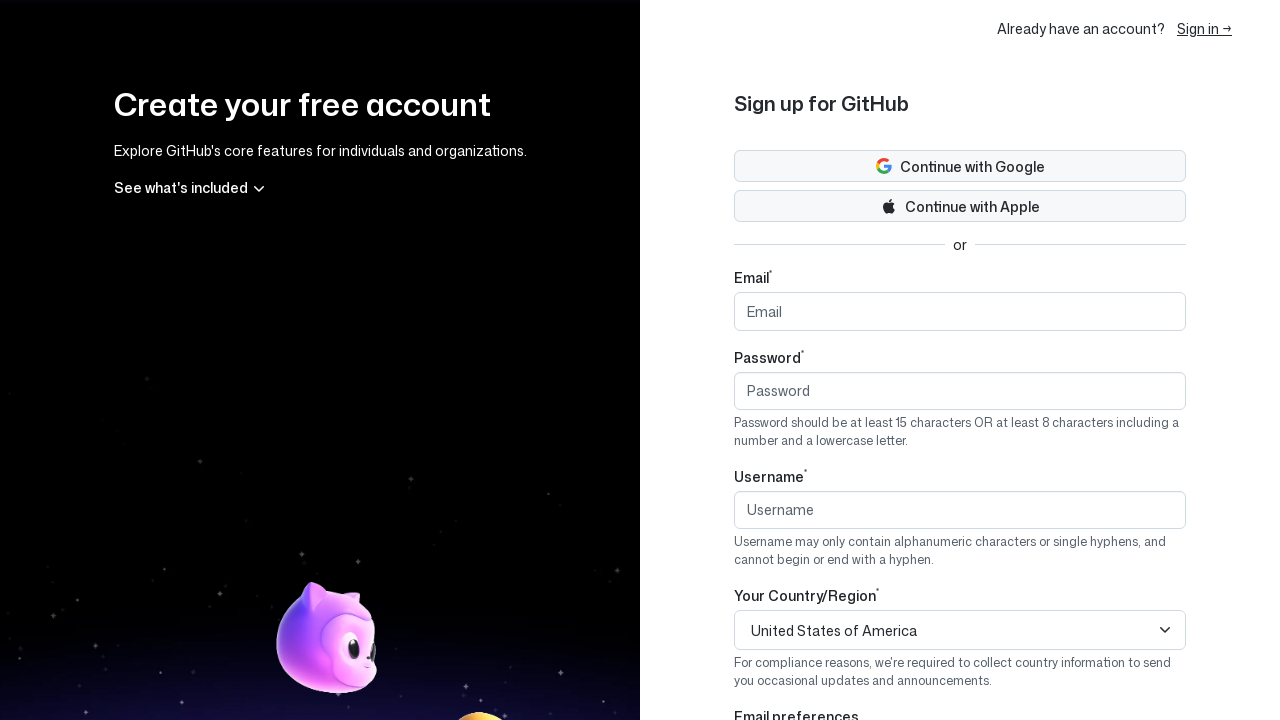